Verifies visibility of UI elements on the login page including logo, username field, password field, and login button

Starting URL: https://opensource-demo.orangehrmlive.com/web/index.php/auth/login

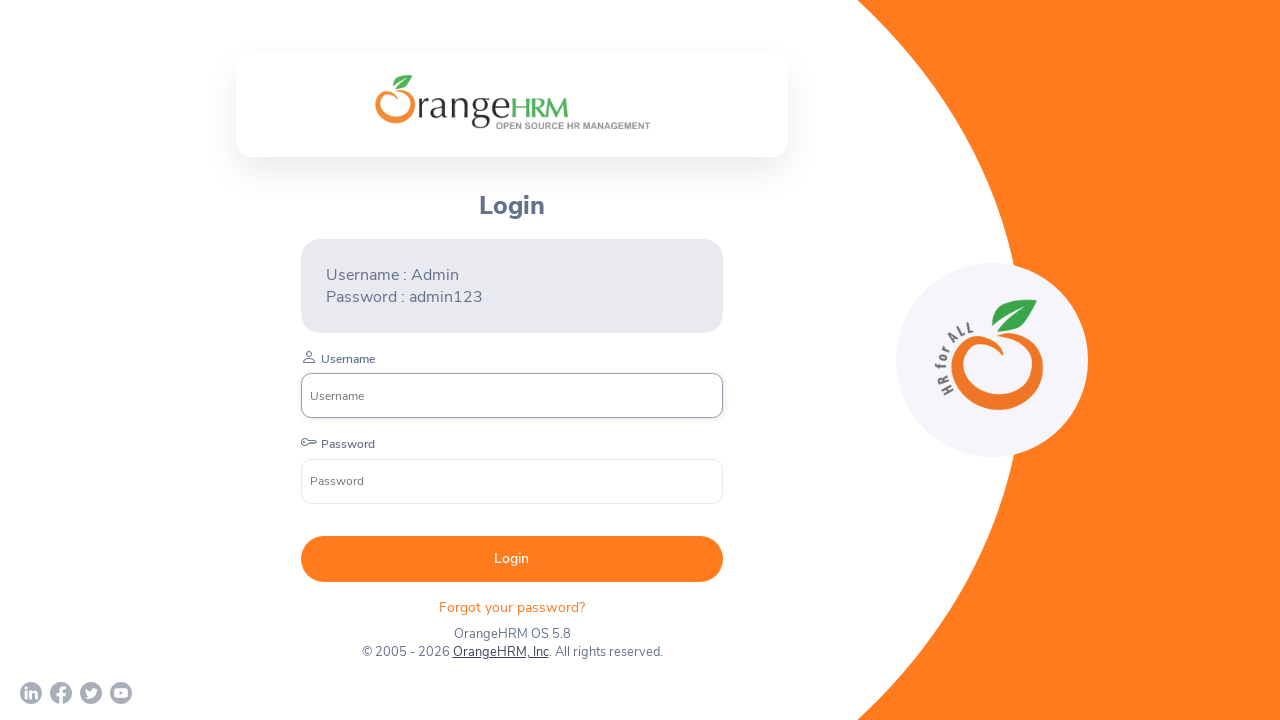

Waited for username field to load on login page
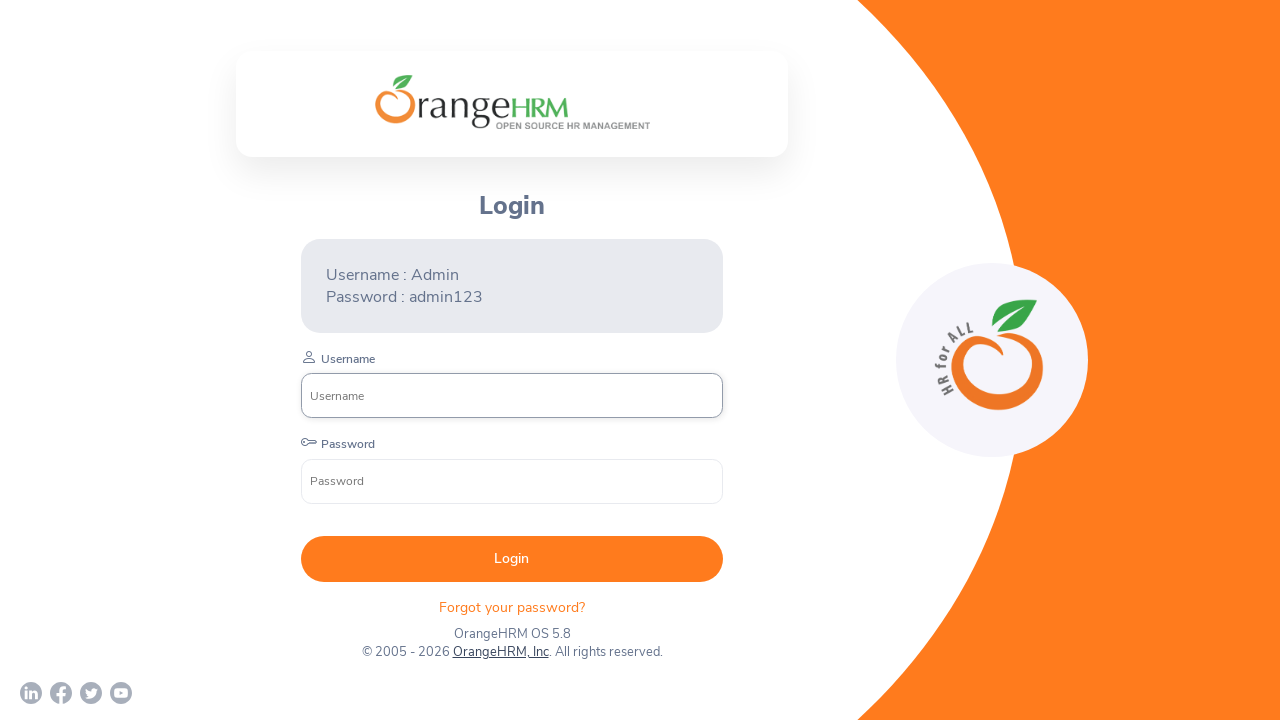

Verified OrangeHRM logo is visible
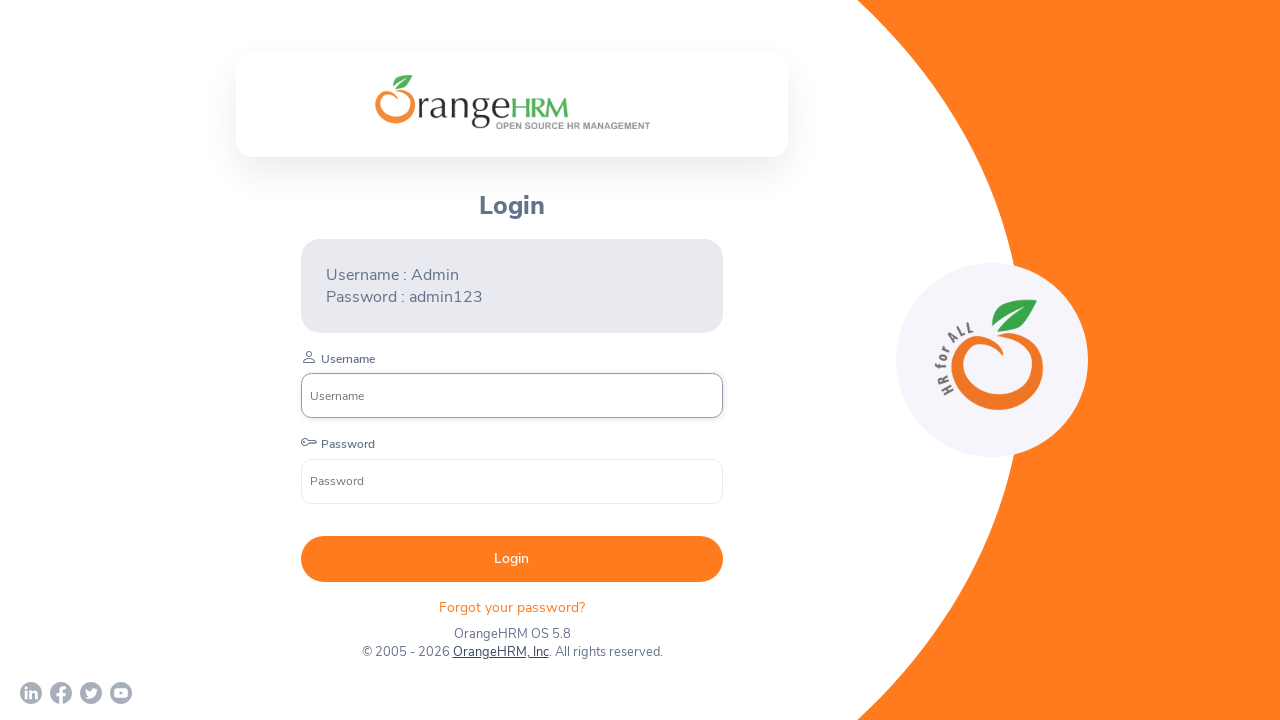

Verified username field is visible
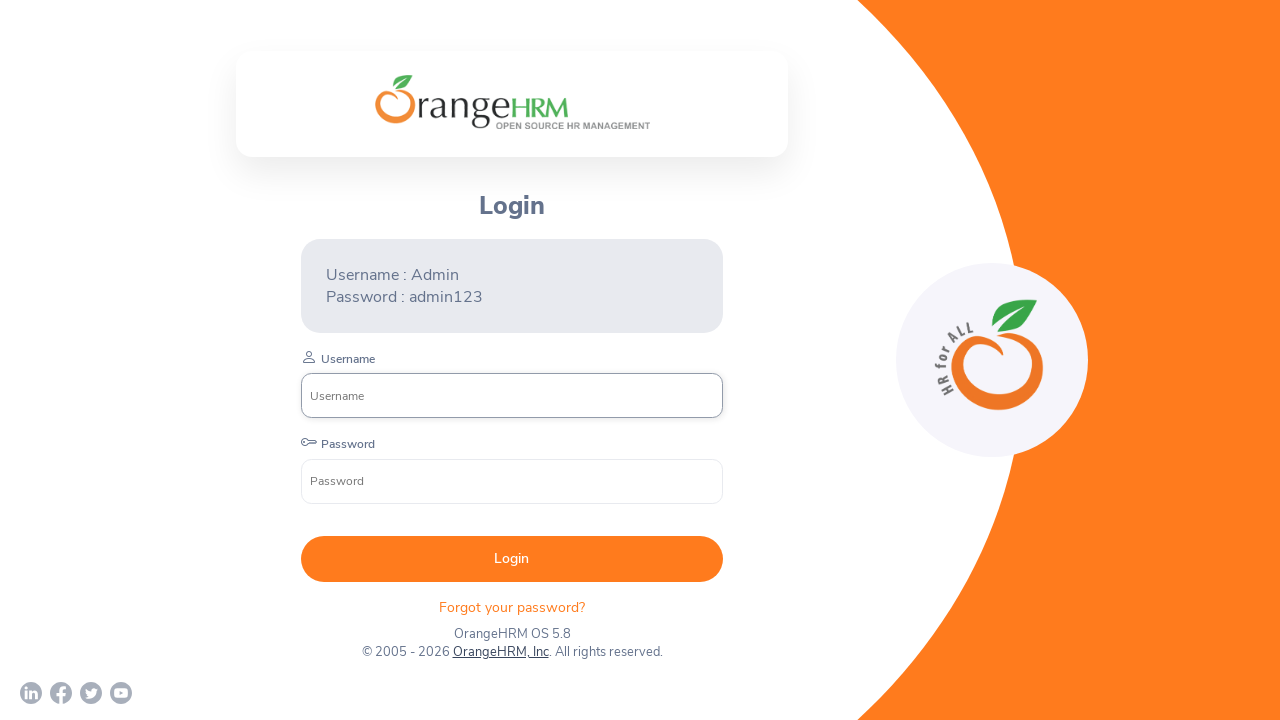

Verified password field is visible
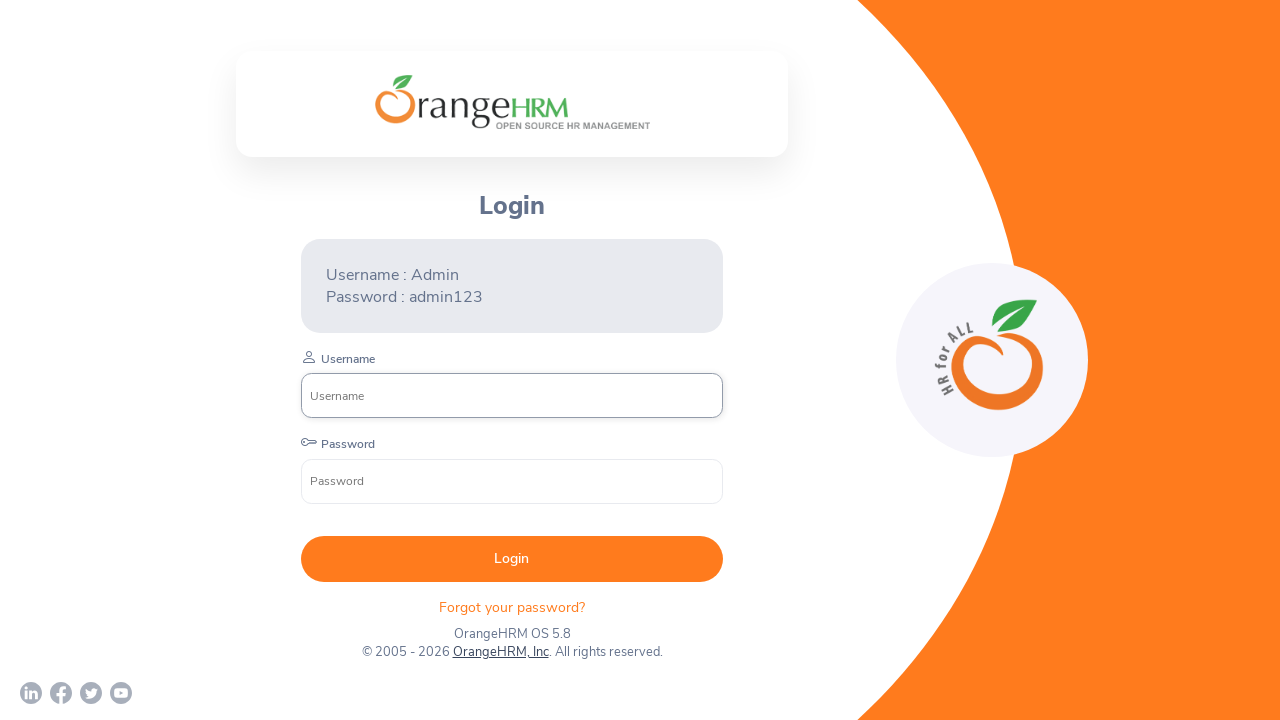

Verified login button is visible
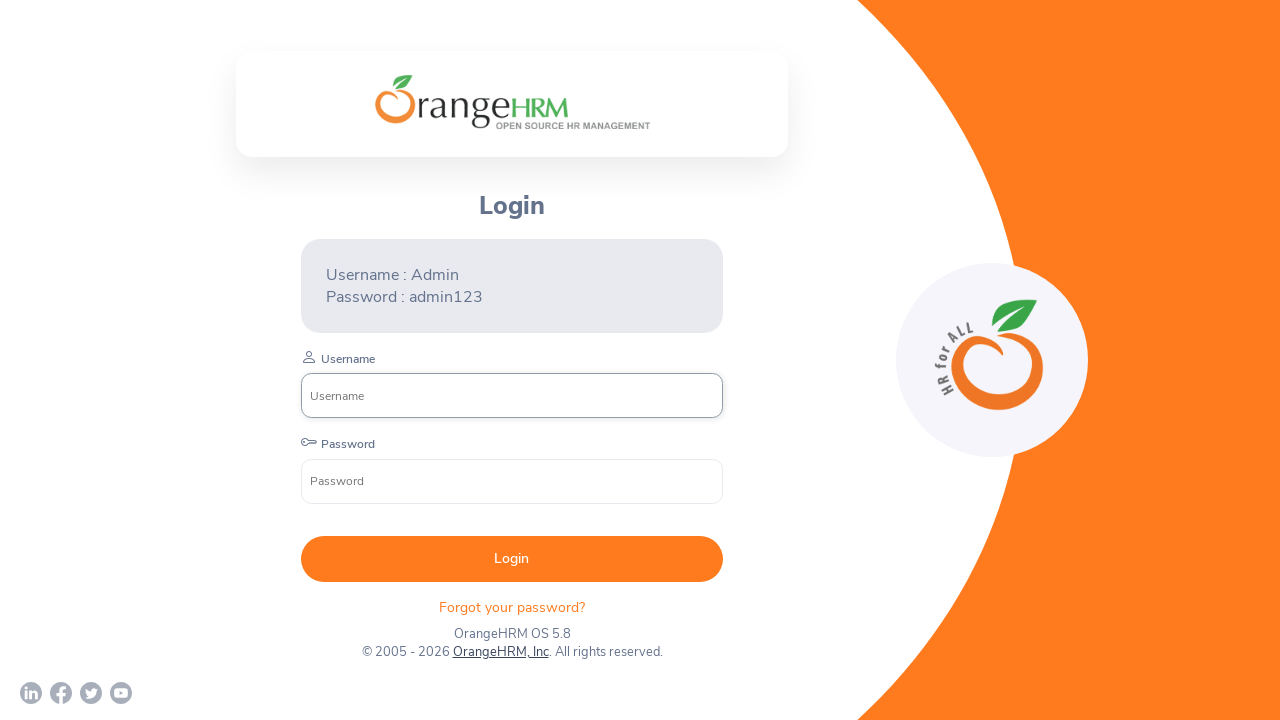

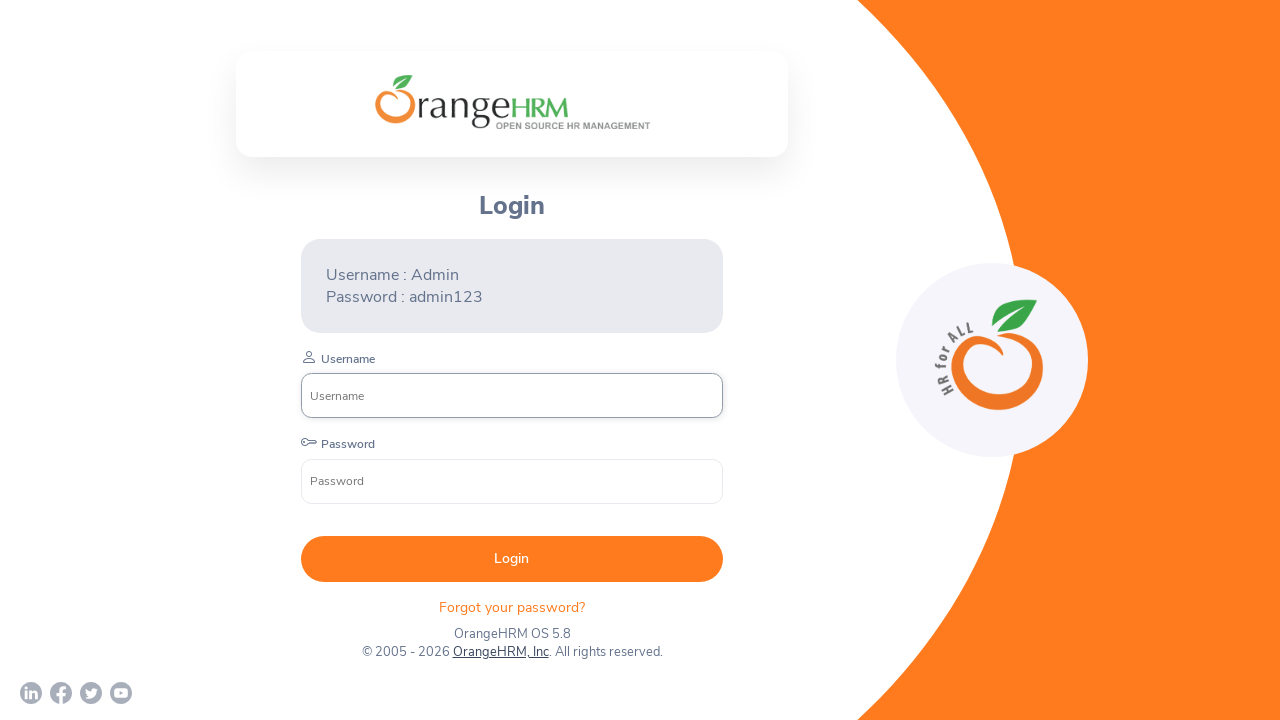